Tests A/B test opt-out functionality by first verifying the page shows an A/B test variation, then adding an opt-out cookie, refreshing, and confirming the page shows "No A/B Test"

Starting URL: http://the-internet.herokuapp.com/abtest

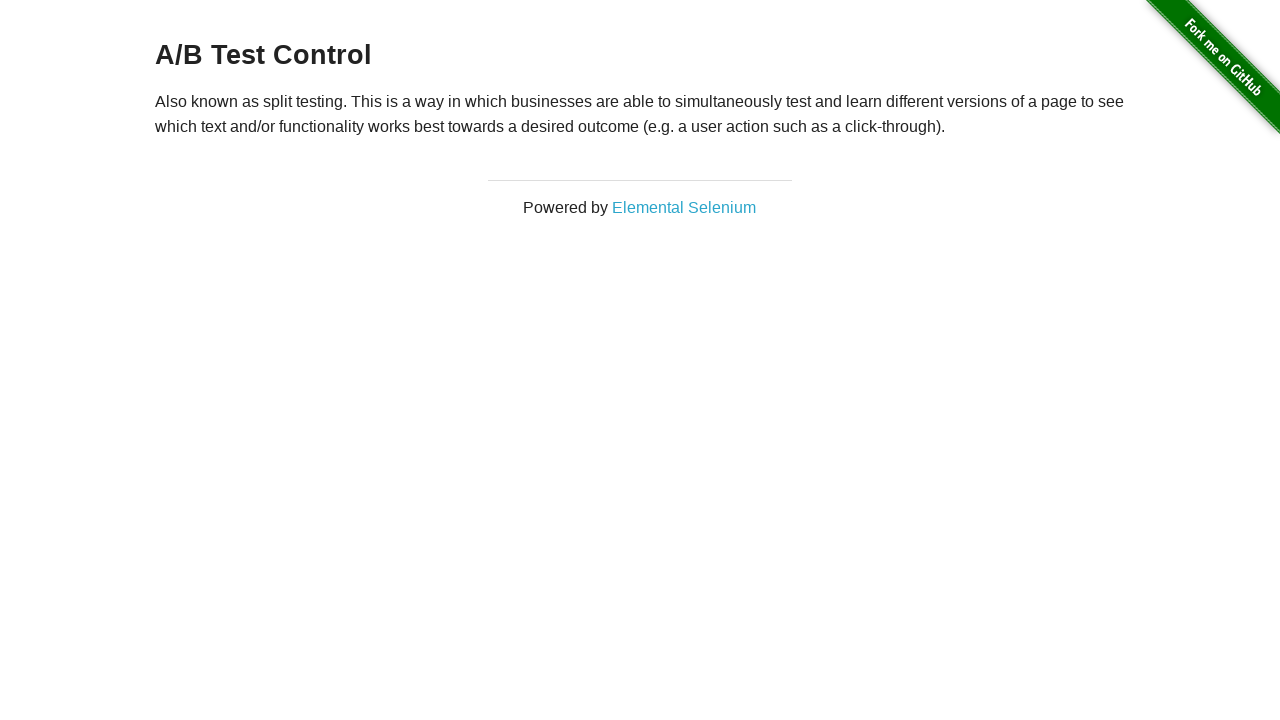

Located the h3 heading element
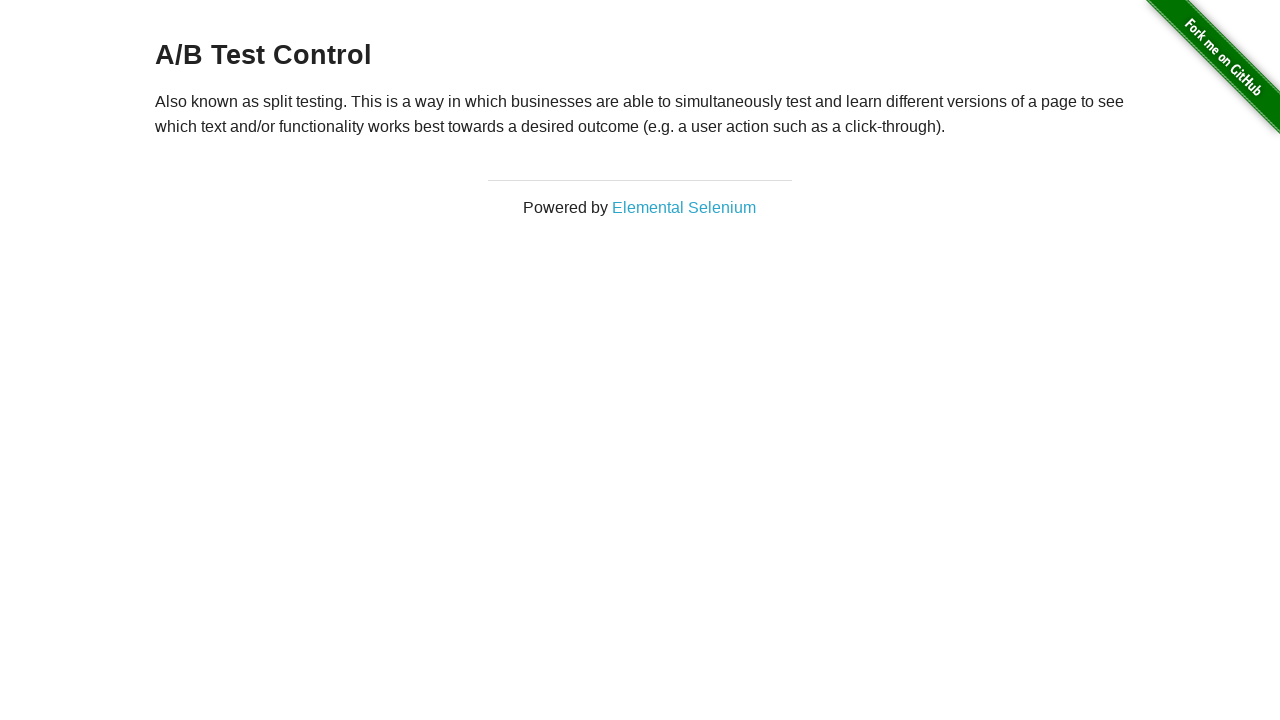

Retrieved heading text content
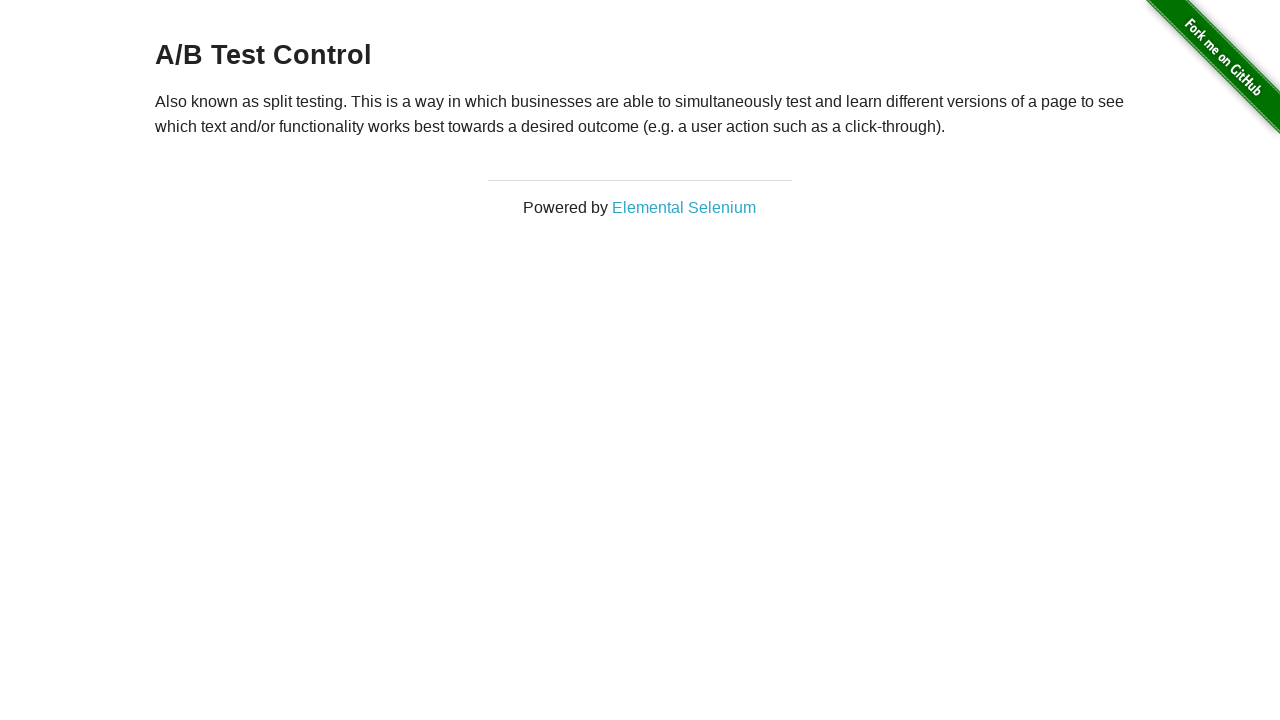

Verified page shows A/B test variation: A/B Test Control
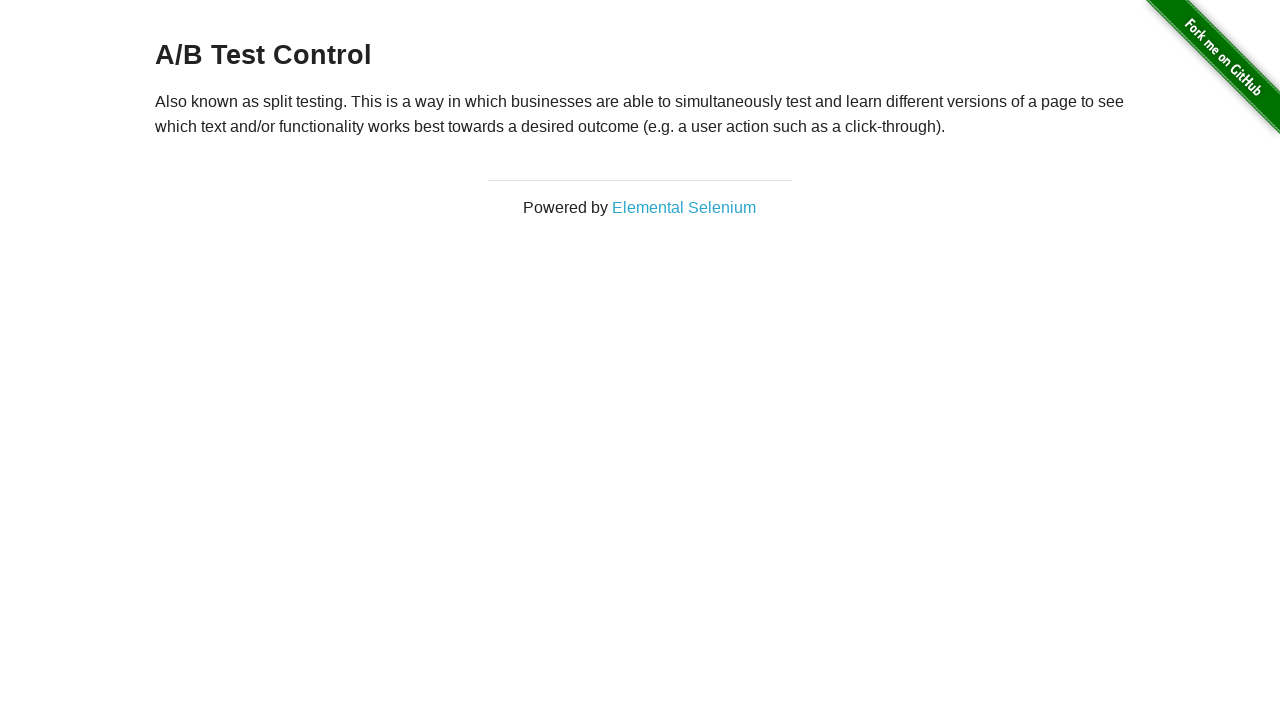

Added optimizelyOptOut cookie with value 'true'
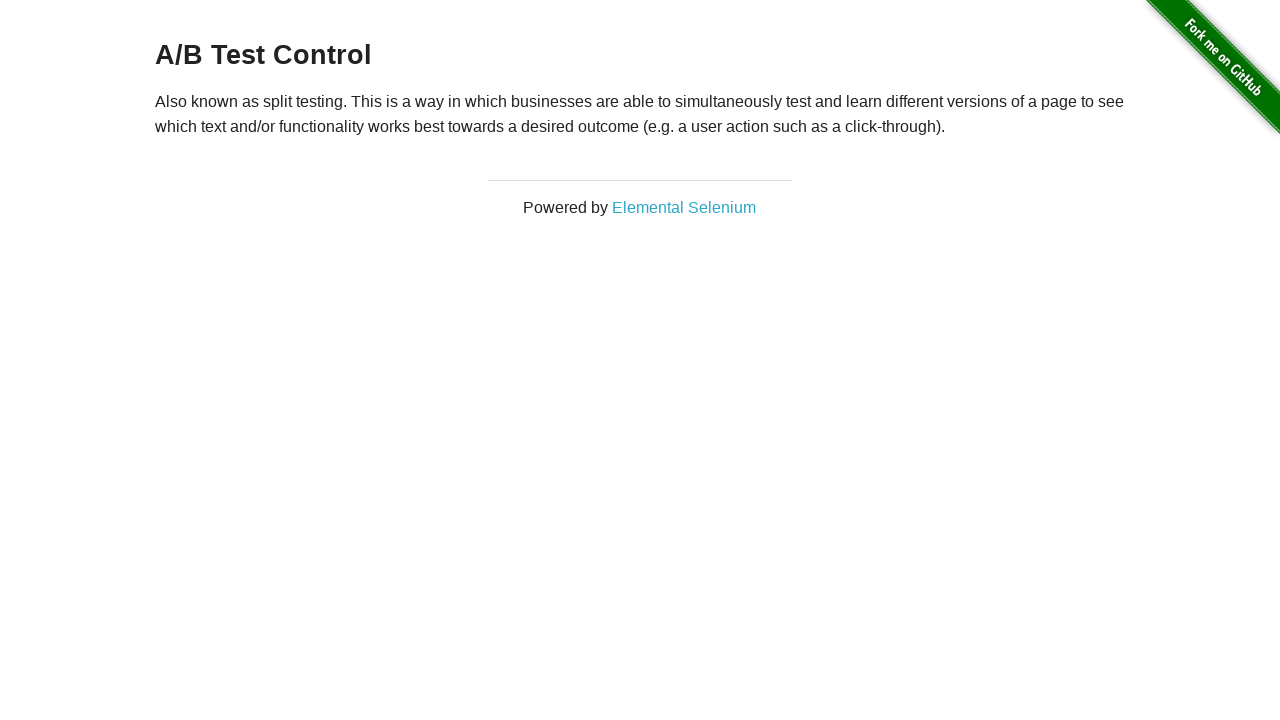

Refreshed the page to apply opt-out cookie
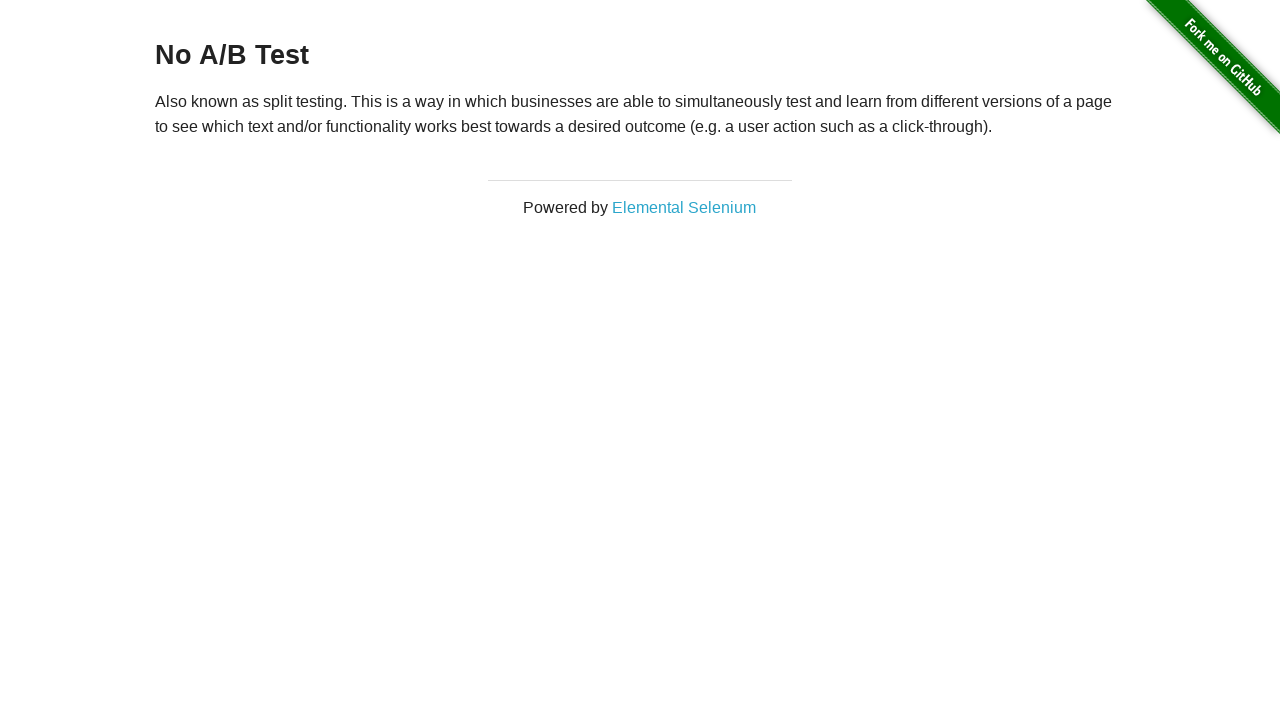

Retrieved heading text content after page refresh
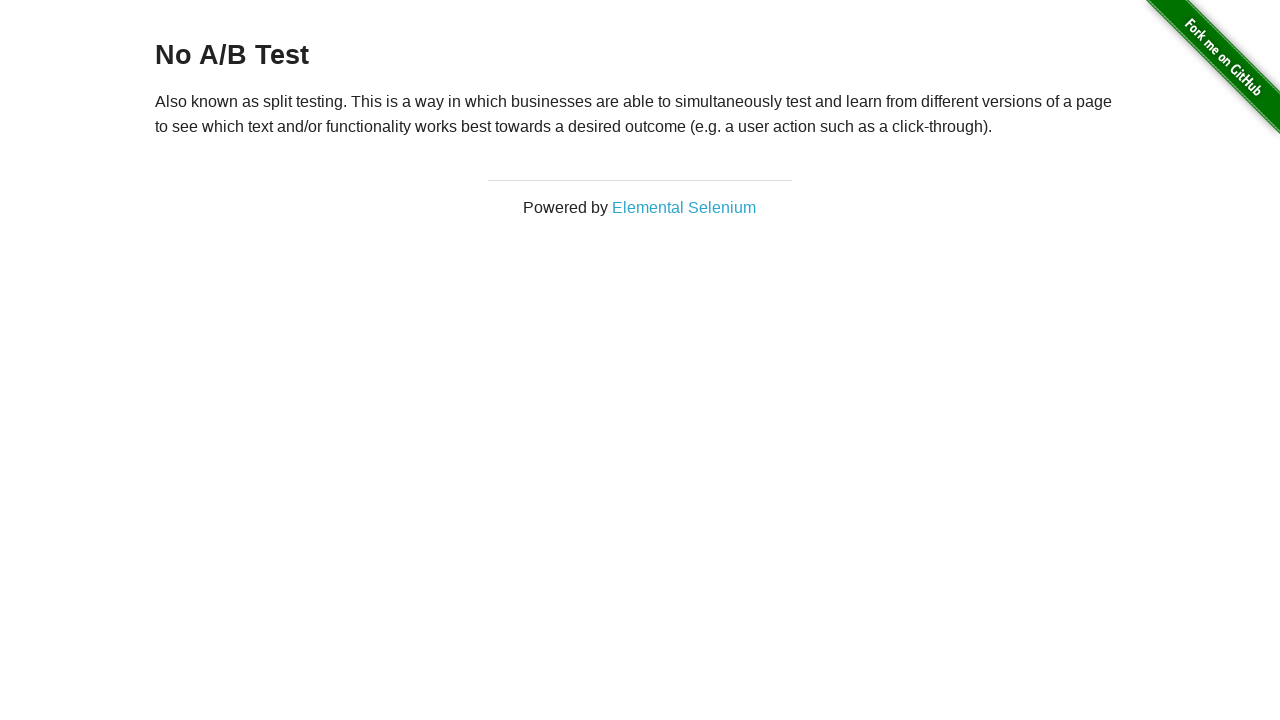

Confirmed page now shows 'No A/B Test' after opt-out
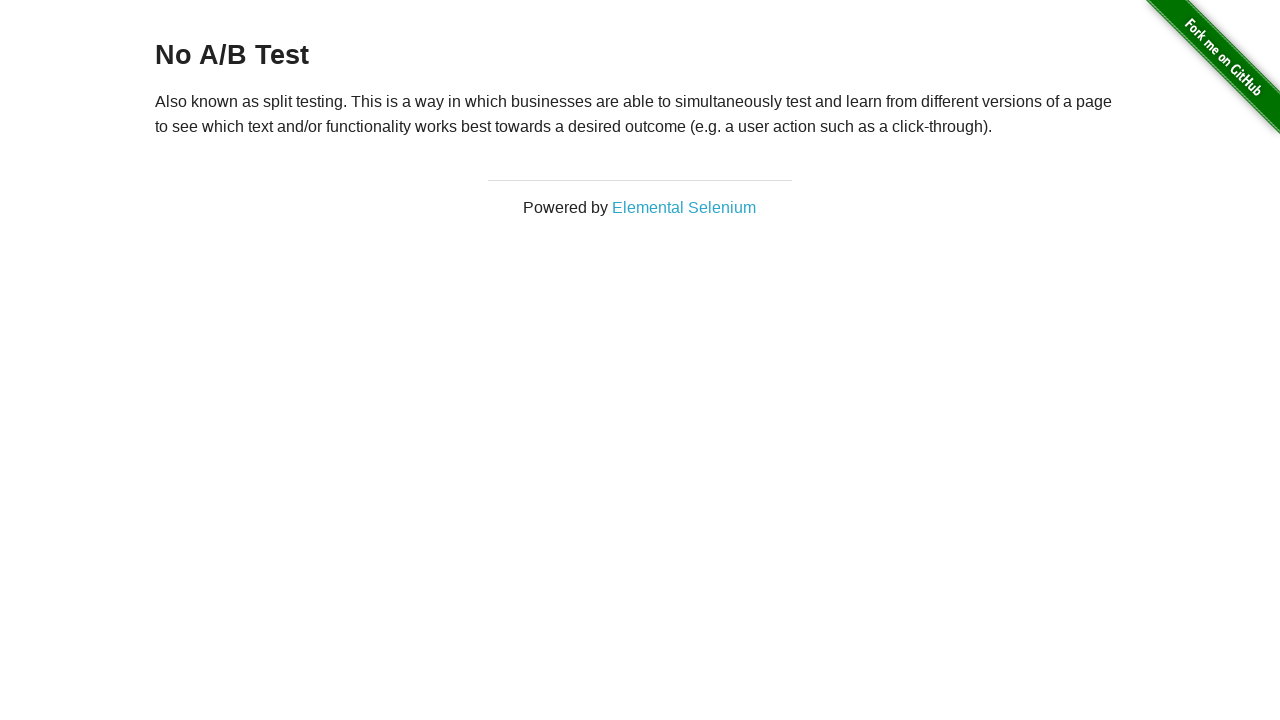

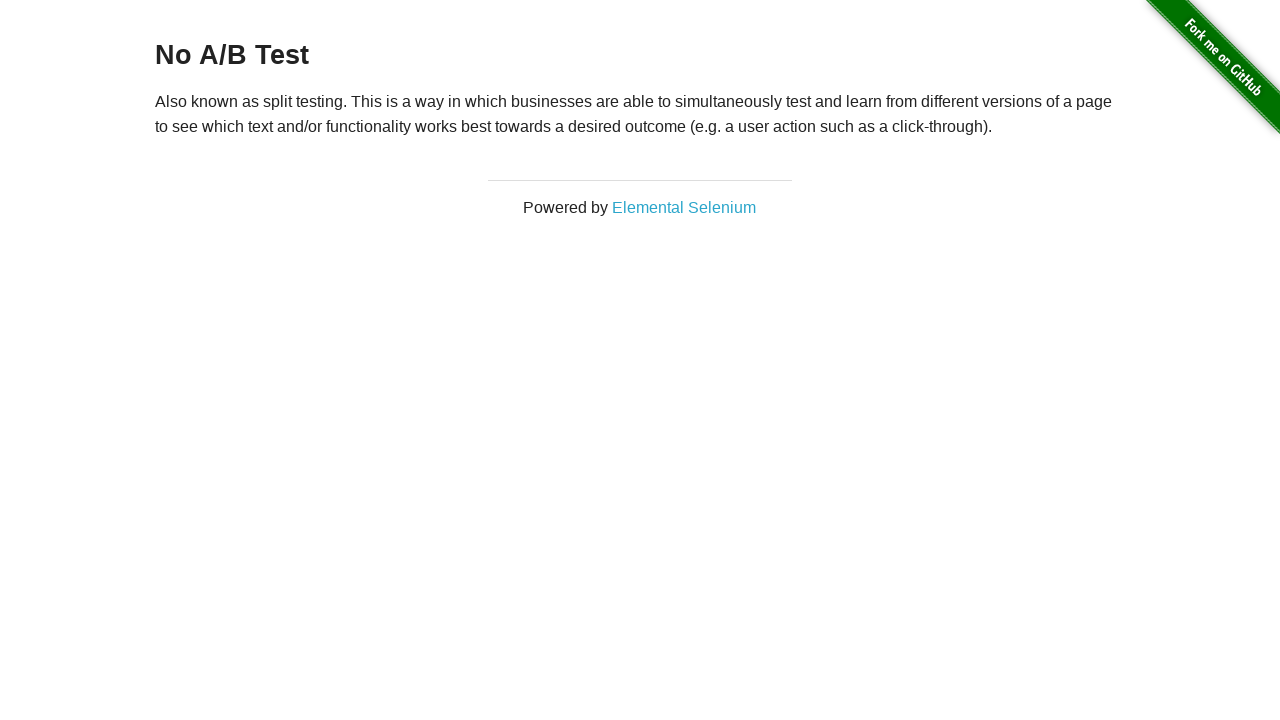